Tests W3Schools search functionality by searching for "Java Tutorial" and verifying the Java HOME link appears in the results.

Starting URL: https://www.w3schools.com/

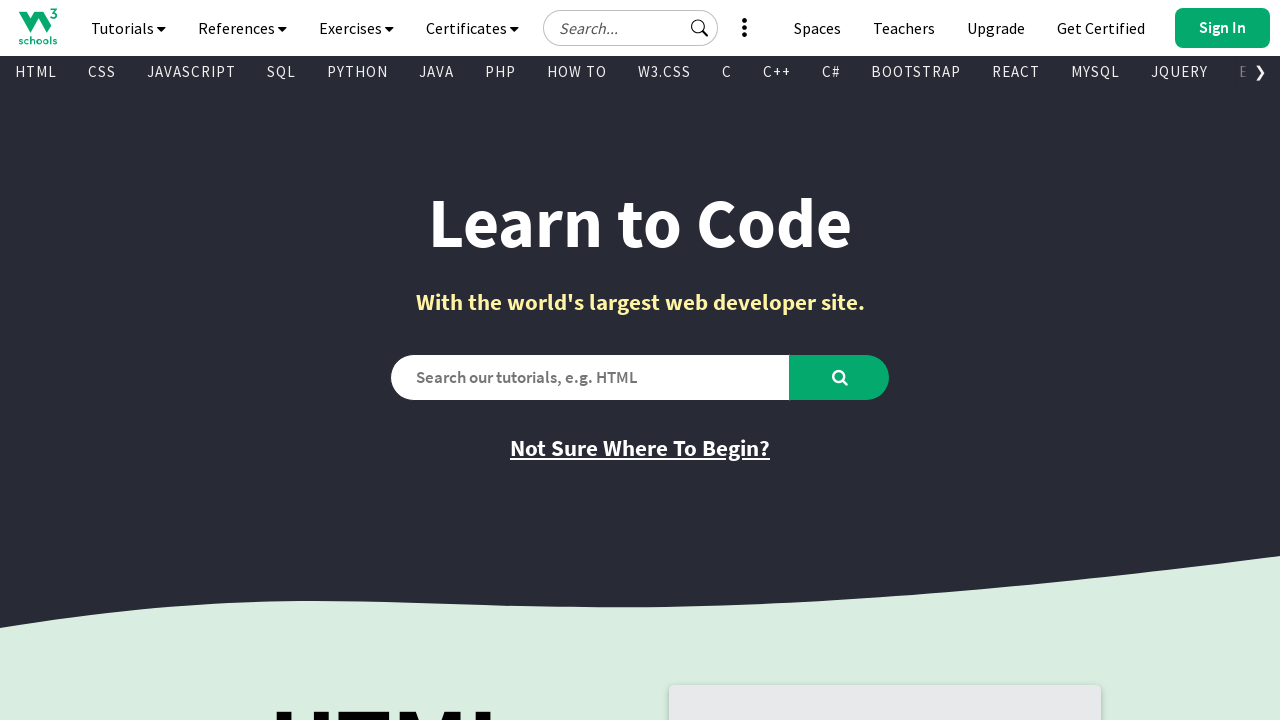

Filled search box with 'Java Tutorial' on #search2
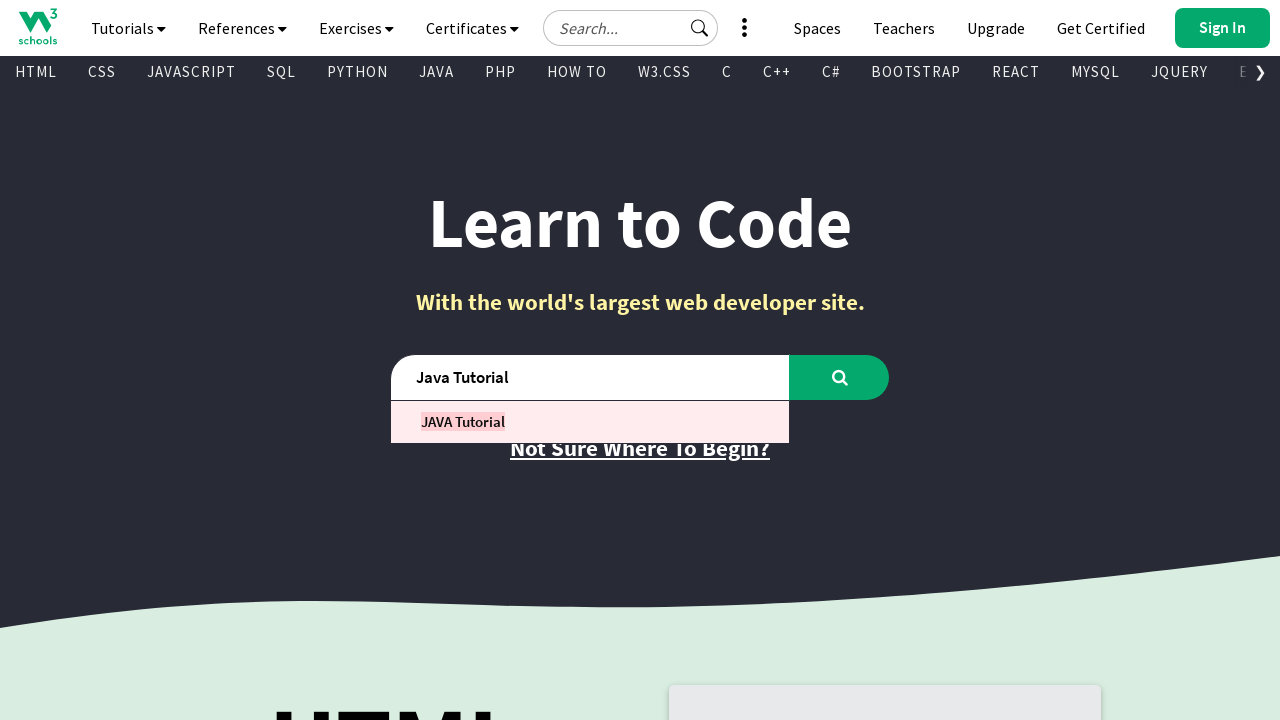

Clicked search button to search for Java Tutorial at (840, 377) on #learntocode_searchbtn
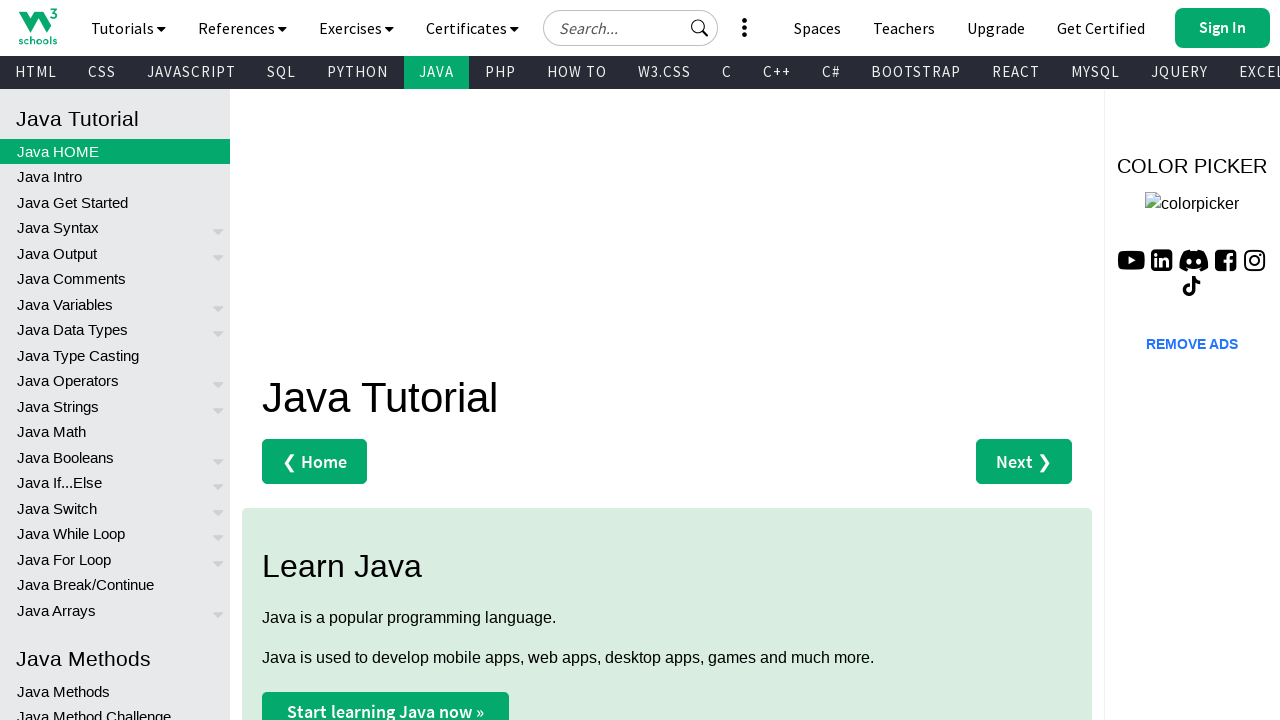

Search results loaded and Java HOME link is visible
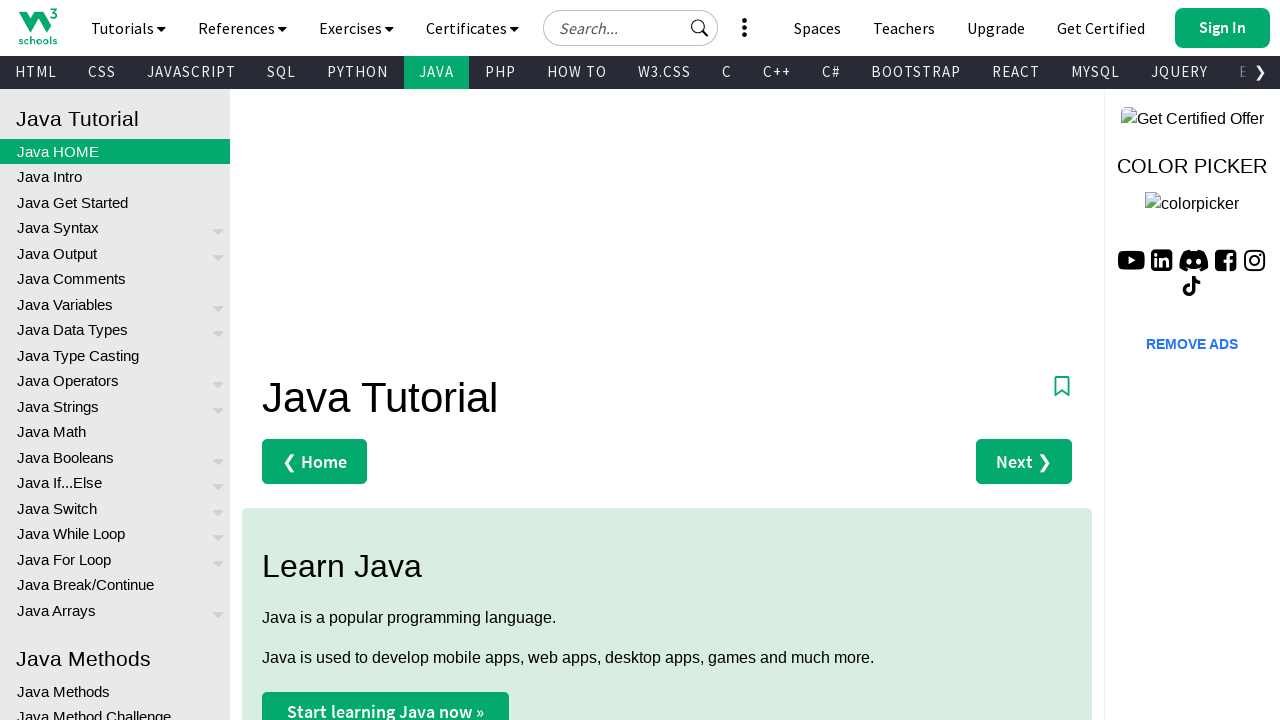

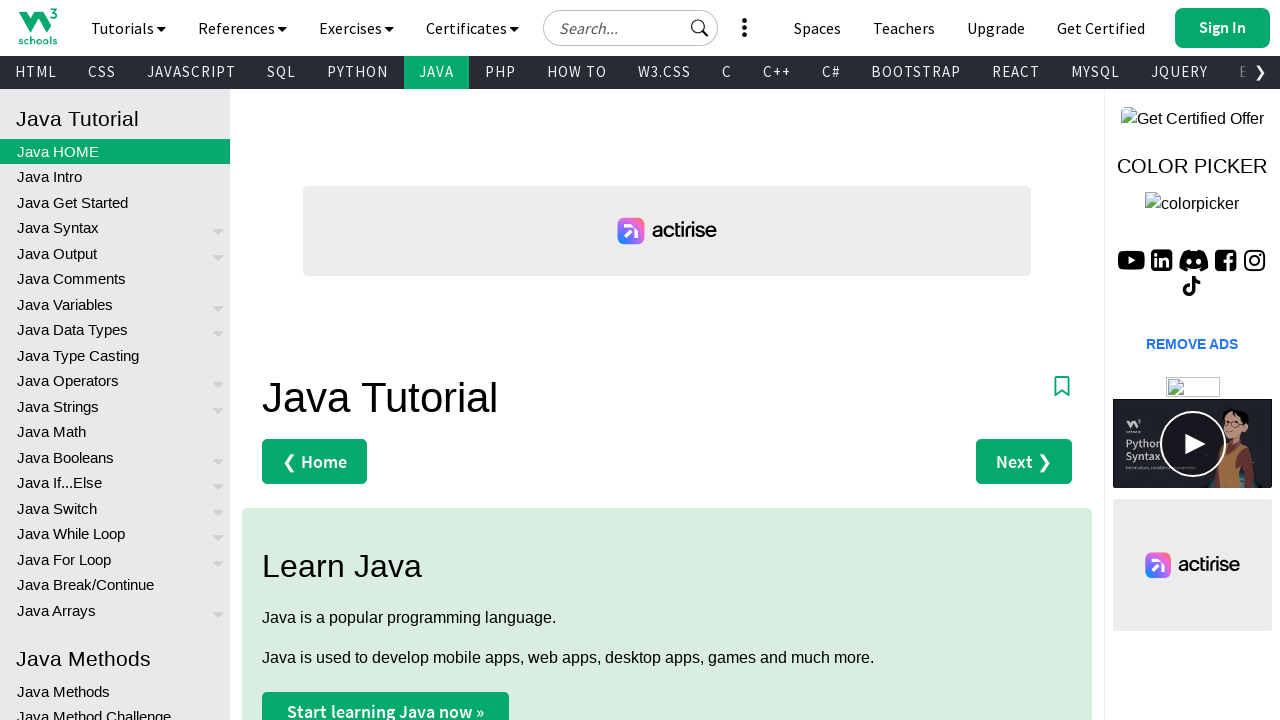